Tests JavaScript scroll functionality by scrolling down to the bottom of the page and then scrolling back up halfway using JavaScript execution.

Starting URL: https://coding.imooc.com/

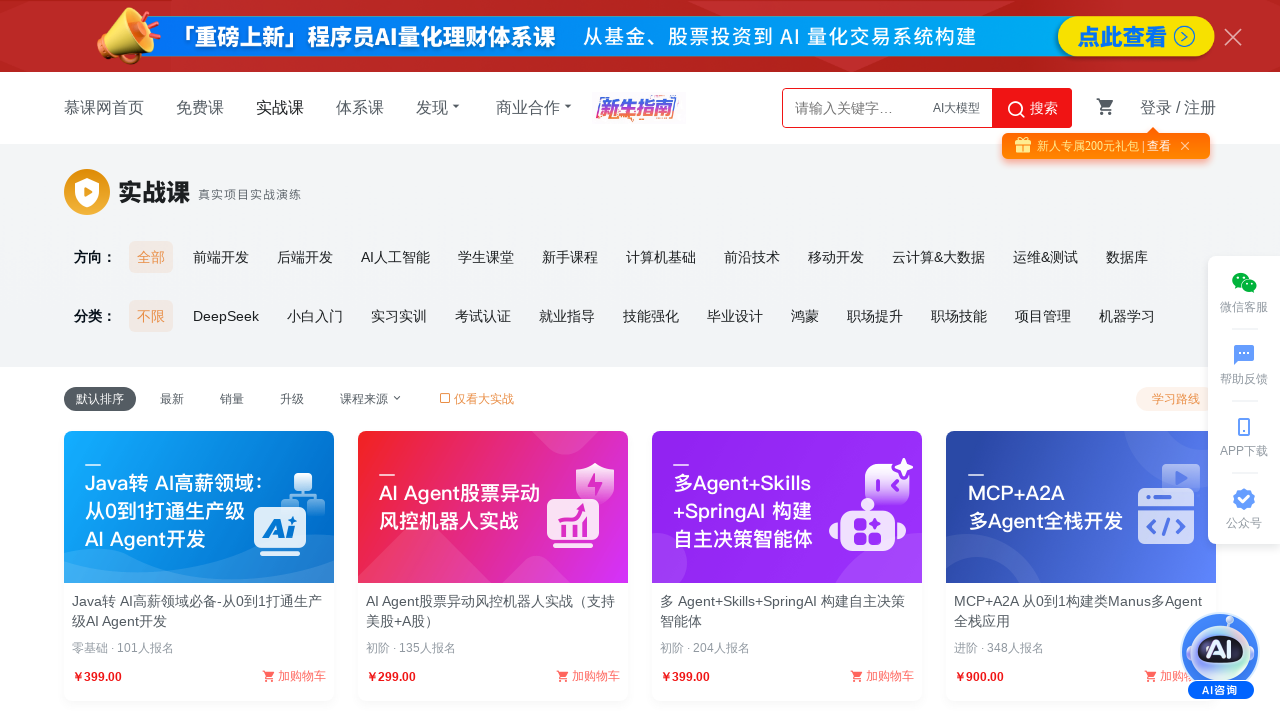

Set viewport size to 1920x1080
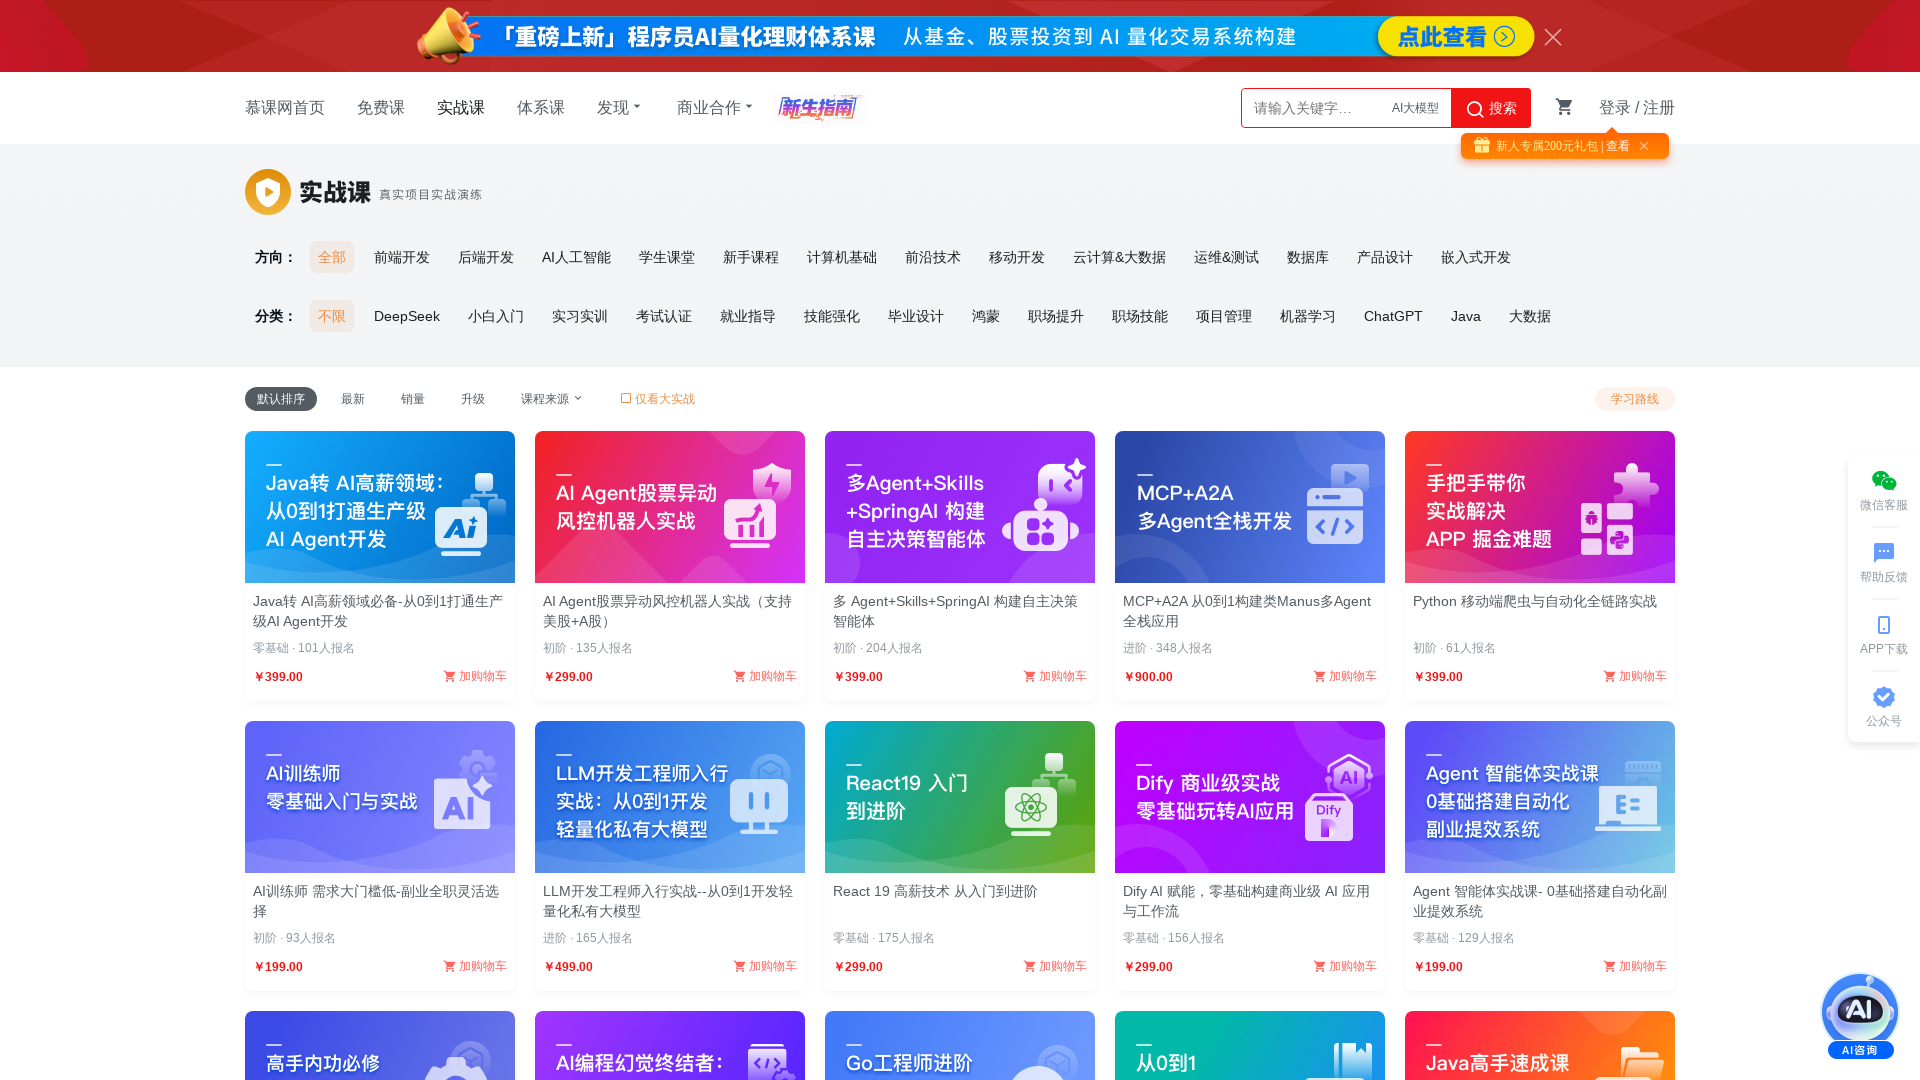

Page DOM content loaded
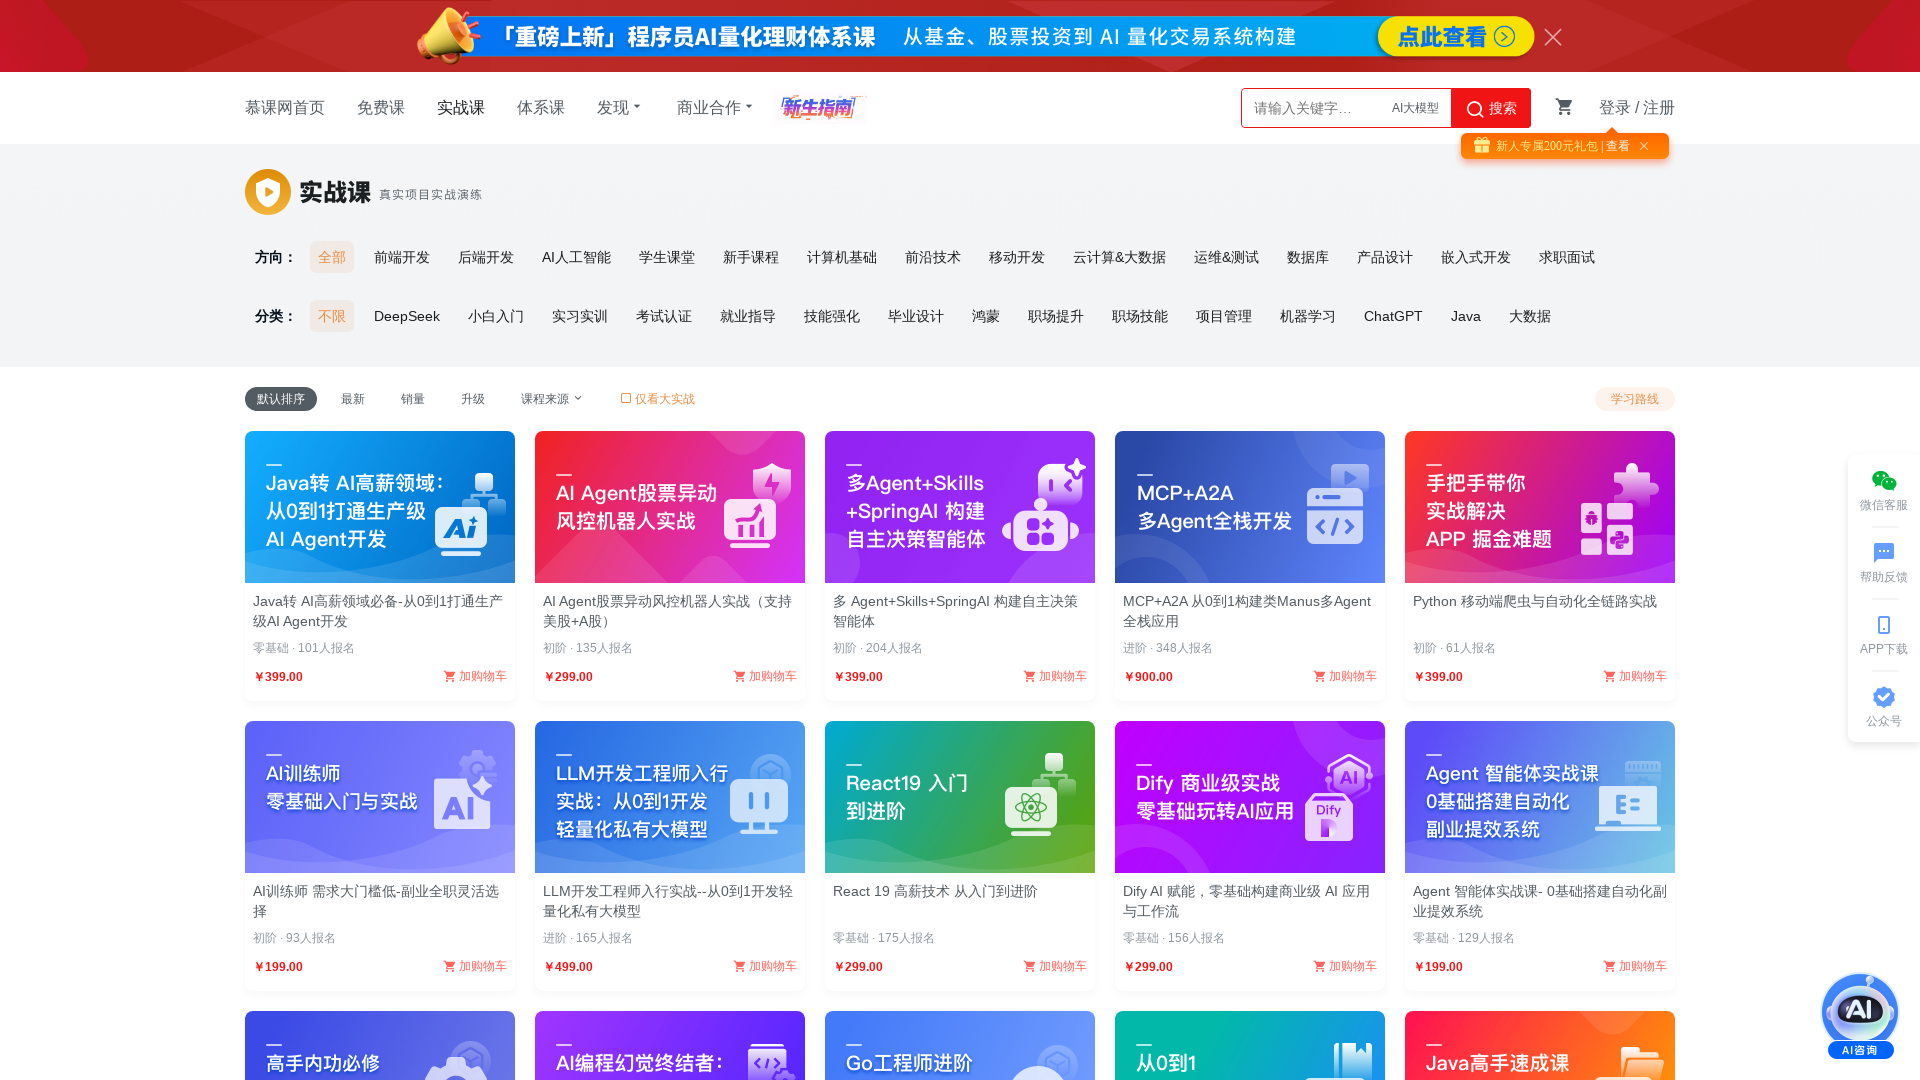

Scrolled down to bottom of page using JavaScript
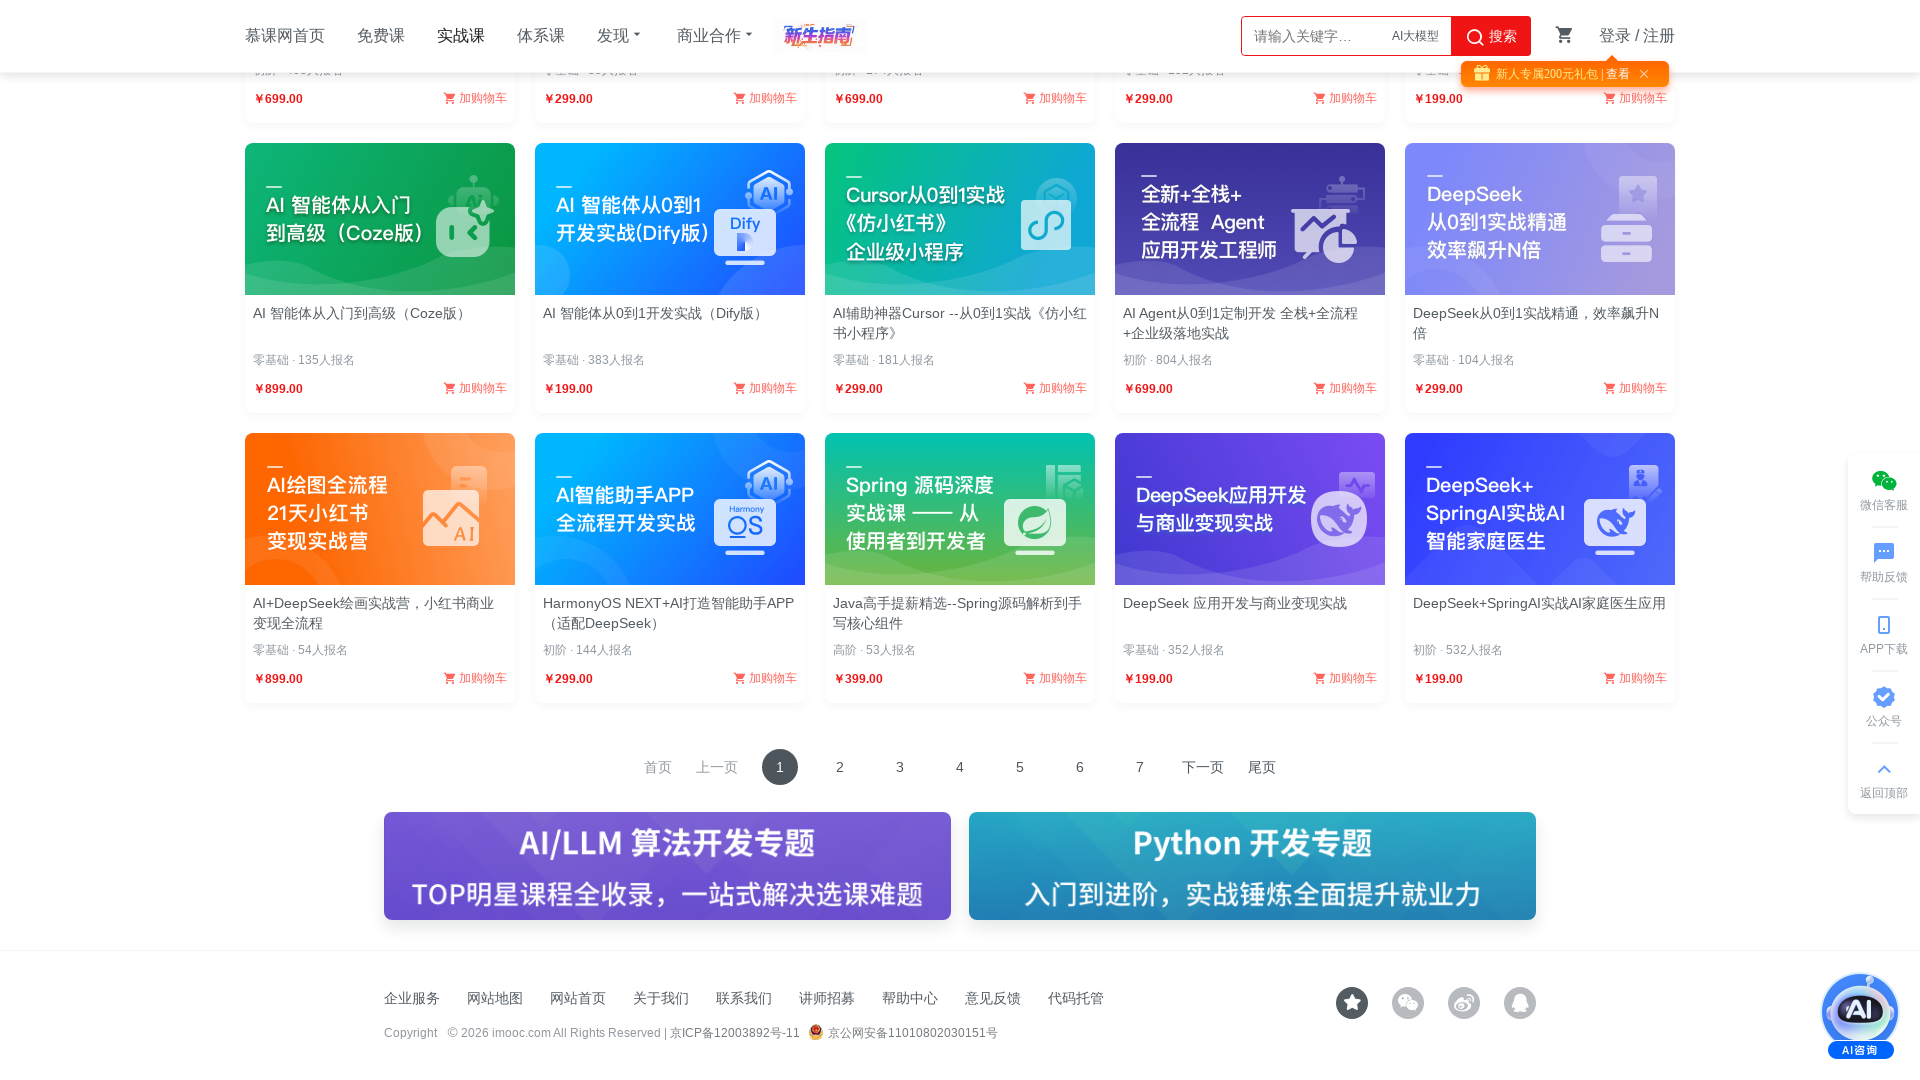

Waited 1 second for scroll animation to complete
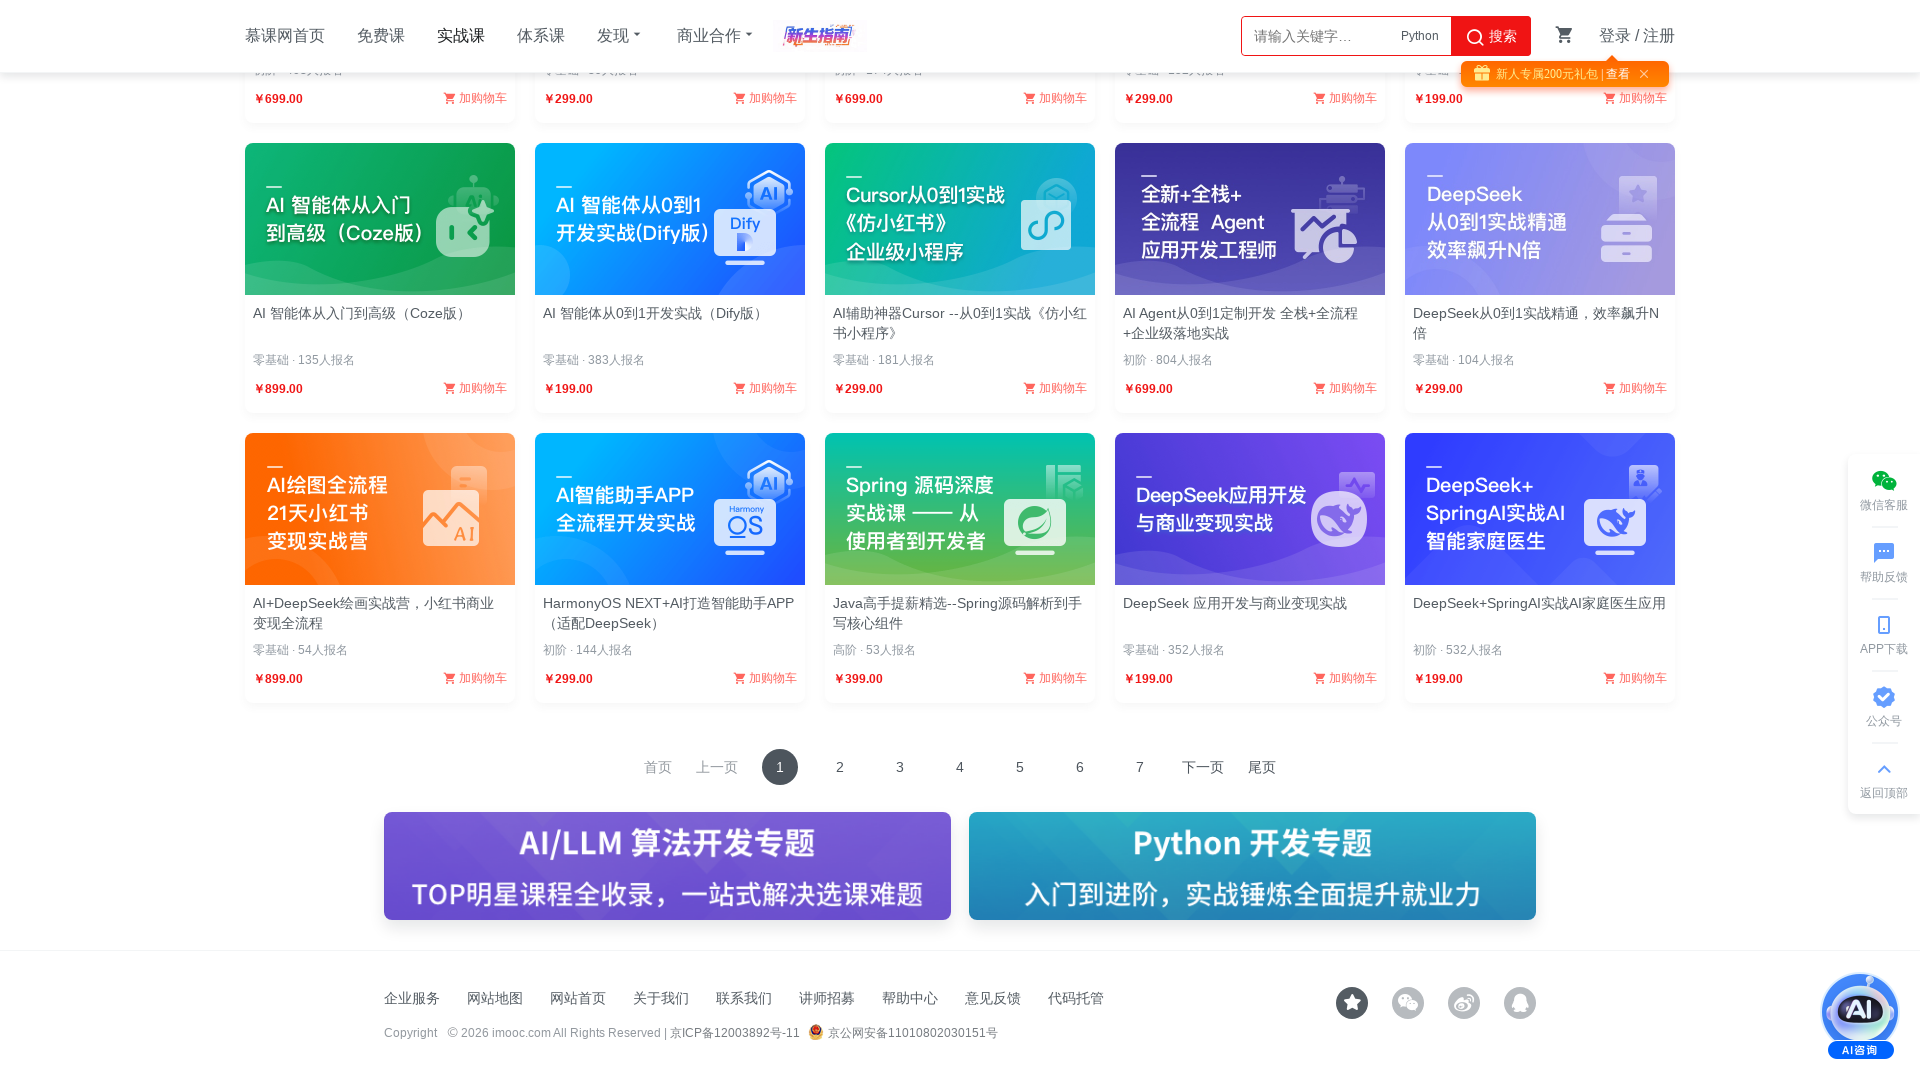

Scrolled back up halfway using JavaScript
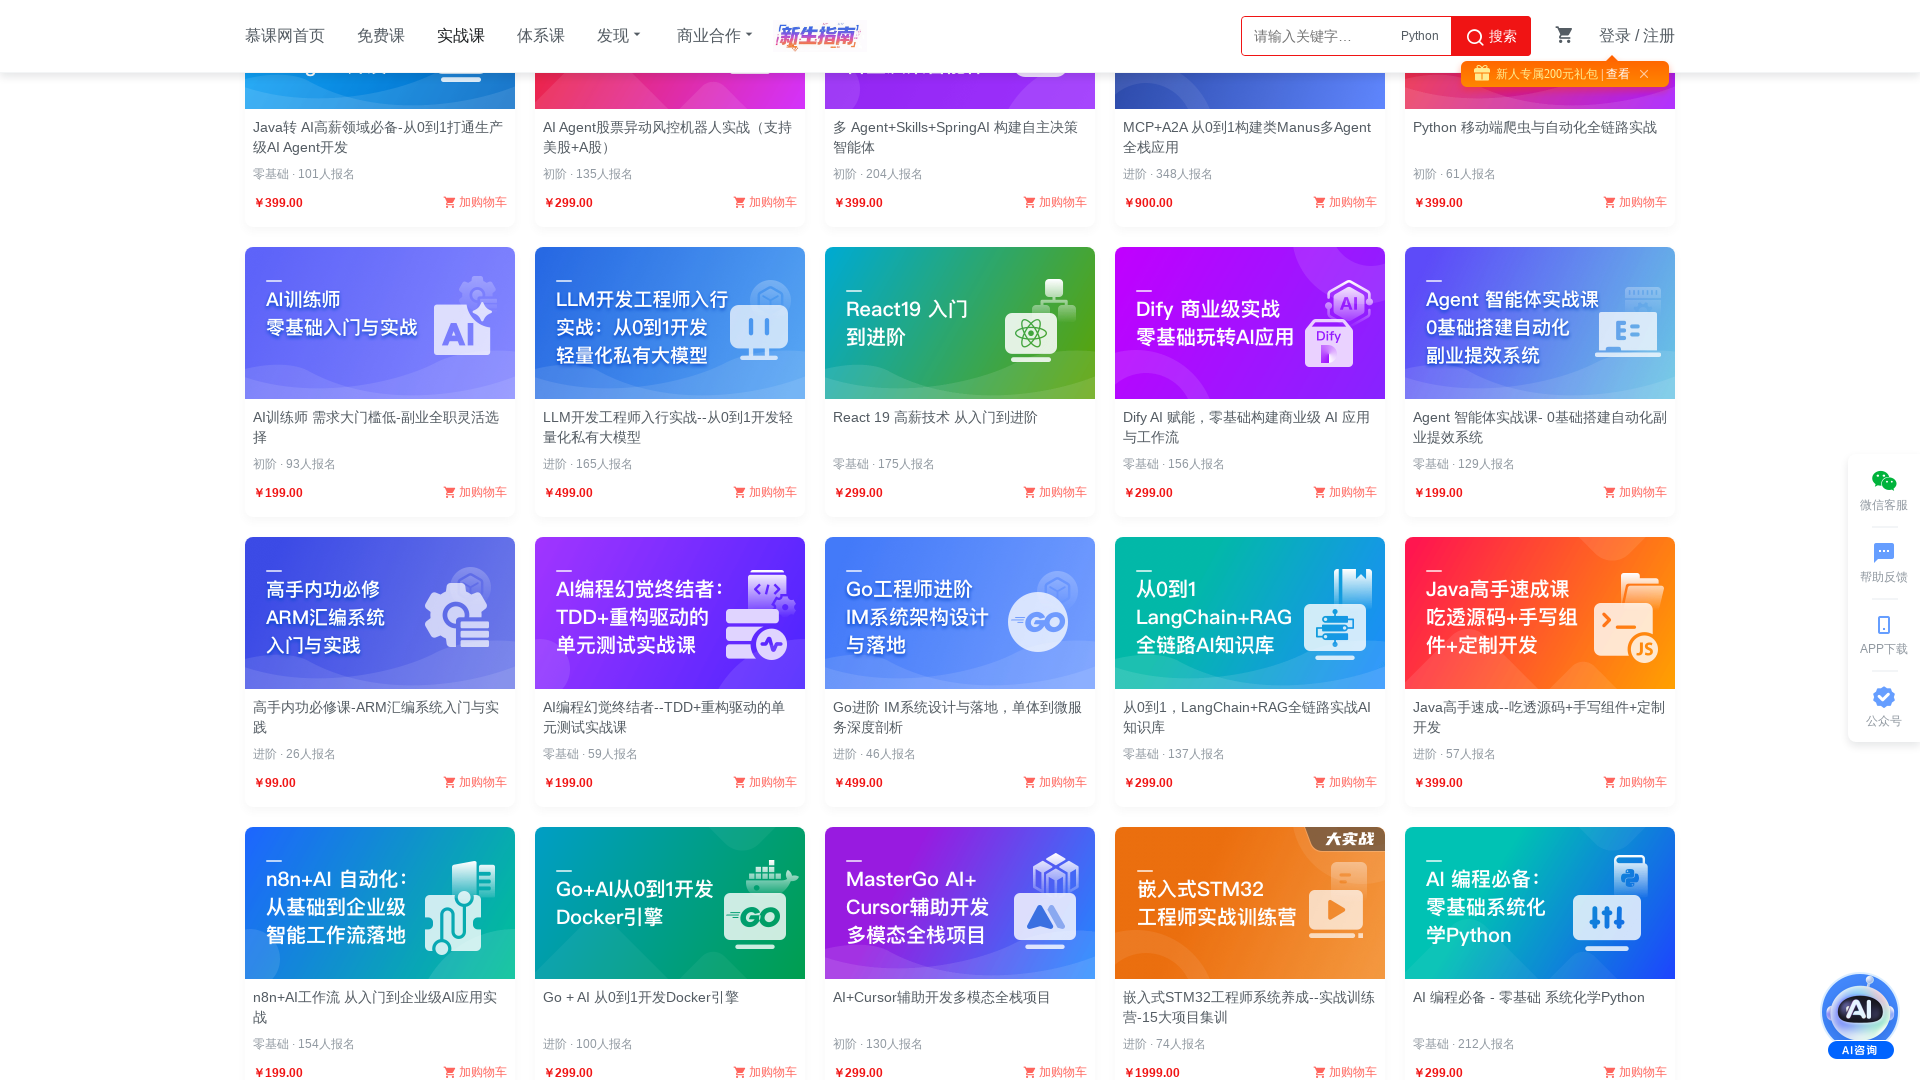

Waited 1 second for scroll animation to complete
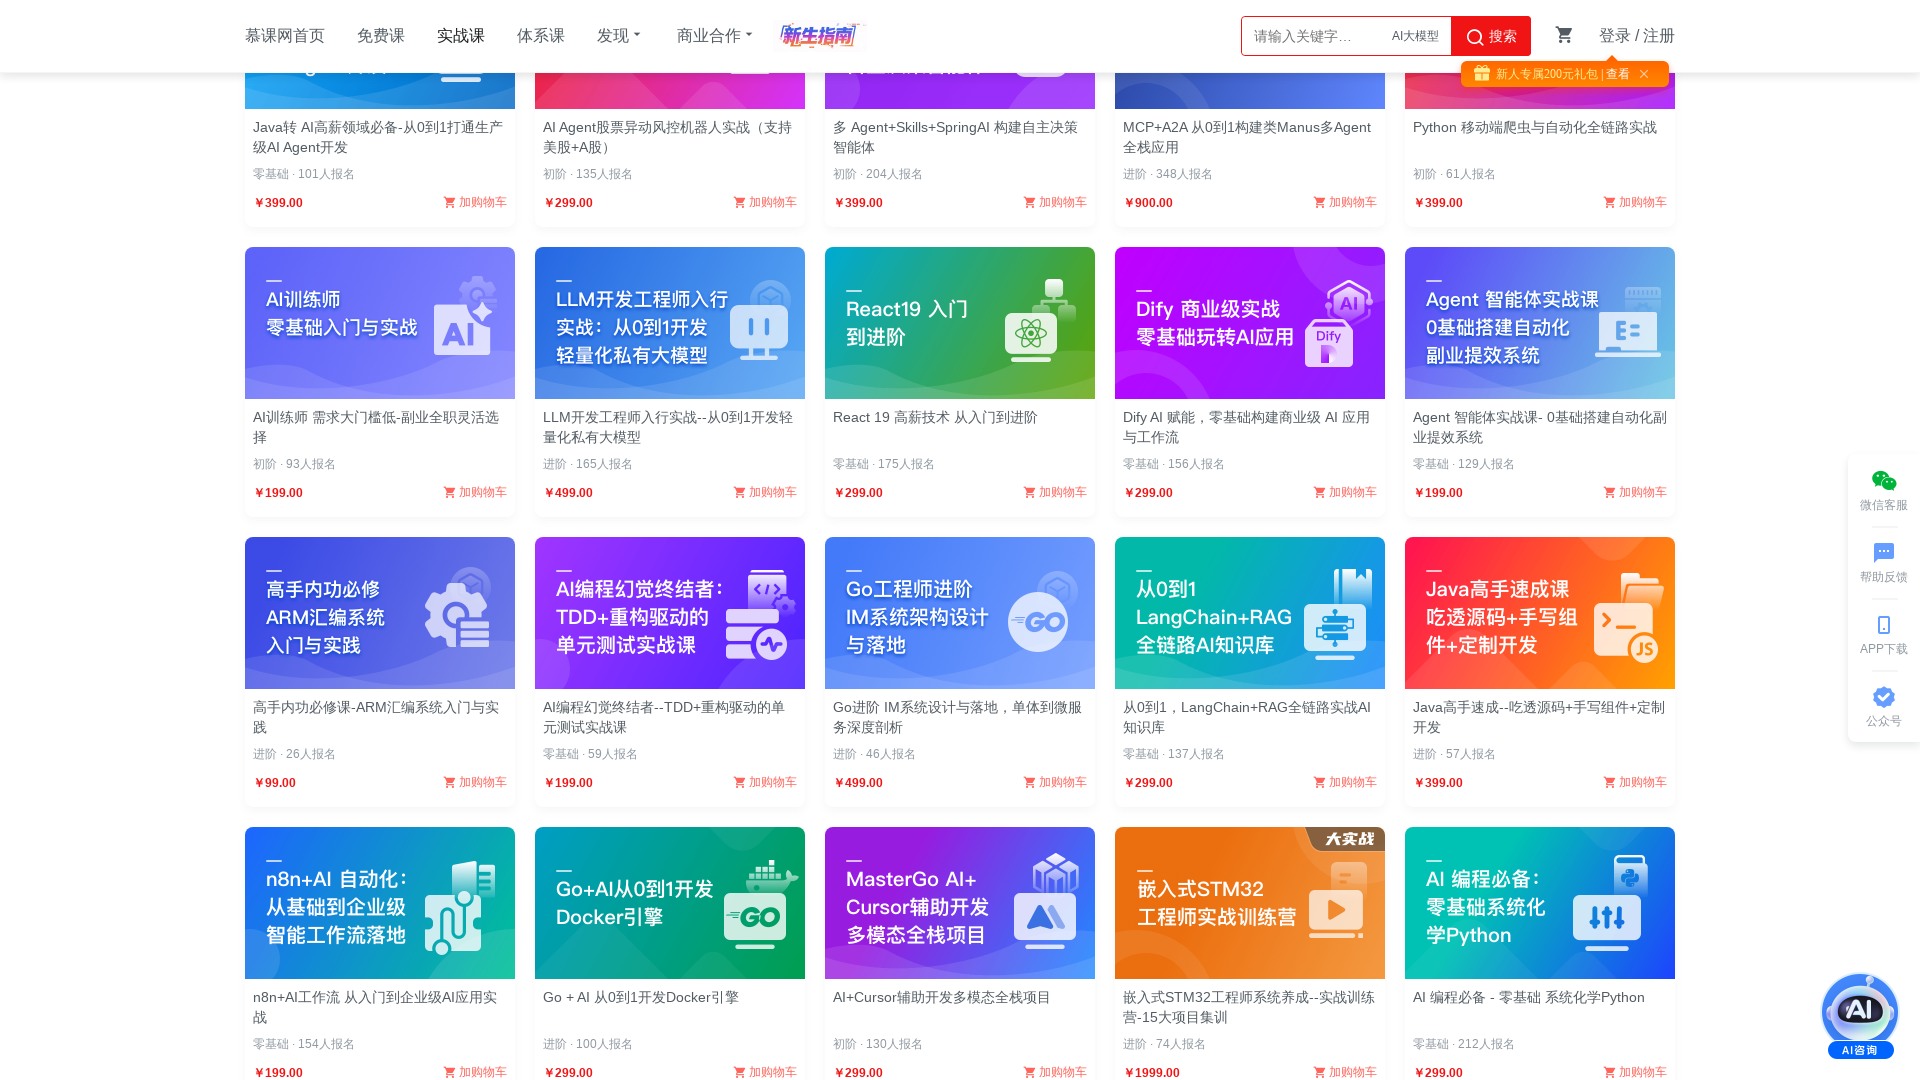

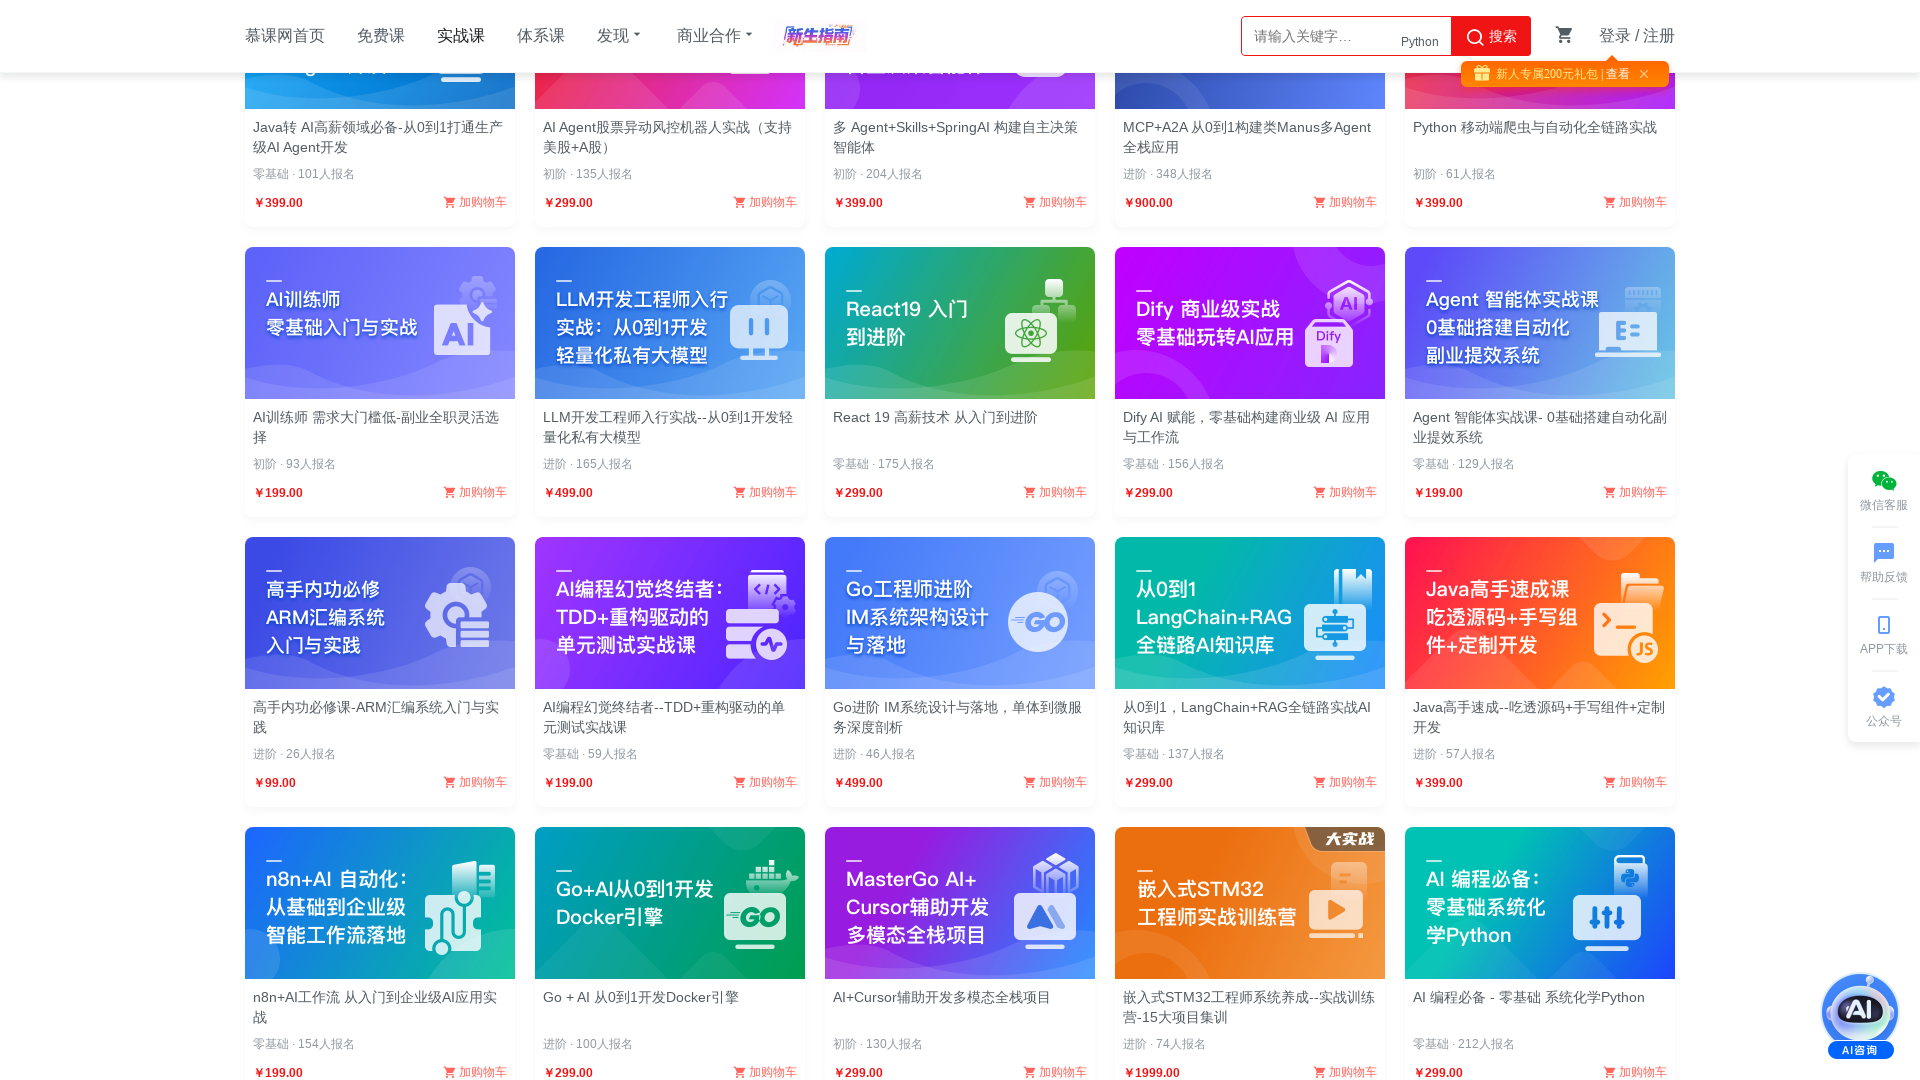